Tests JavaScript alert popup handling by clicking a button that triggers an alert and then accepting/dismissing the alert dialog.

Starting URL: https://omayo.blogspot.com/2013/05/page-one.html

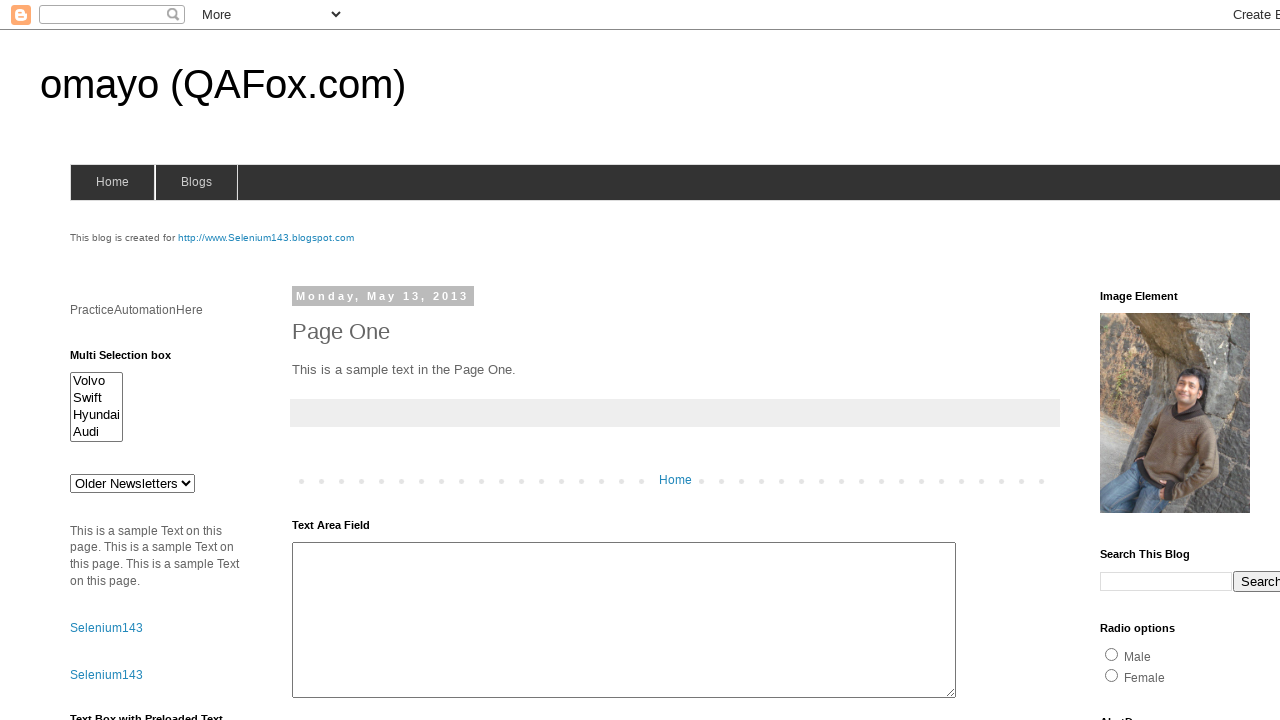

Clicked button to trigger JavaScript alert at (1154, 361) on input#alert1
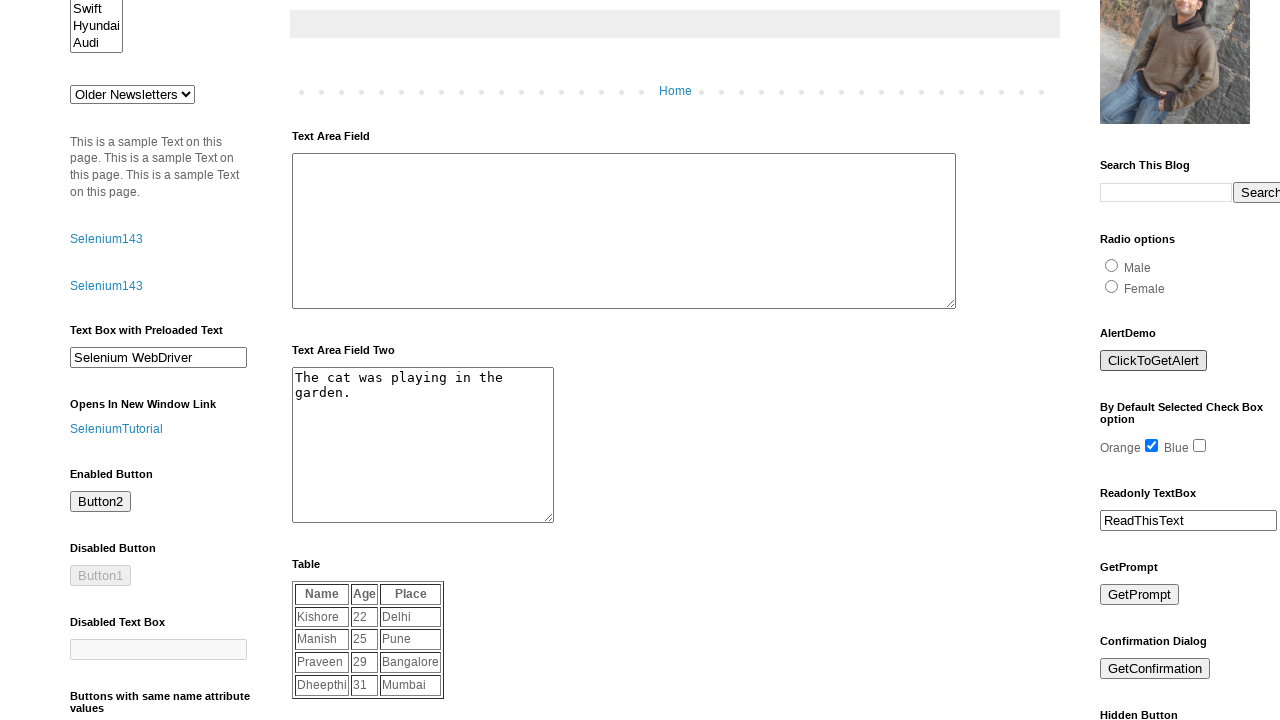

Set up dialog handler to accept alert
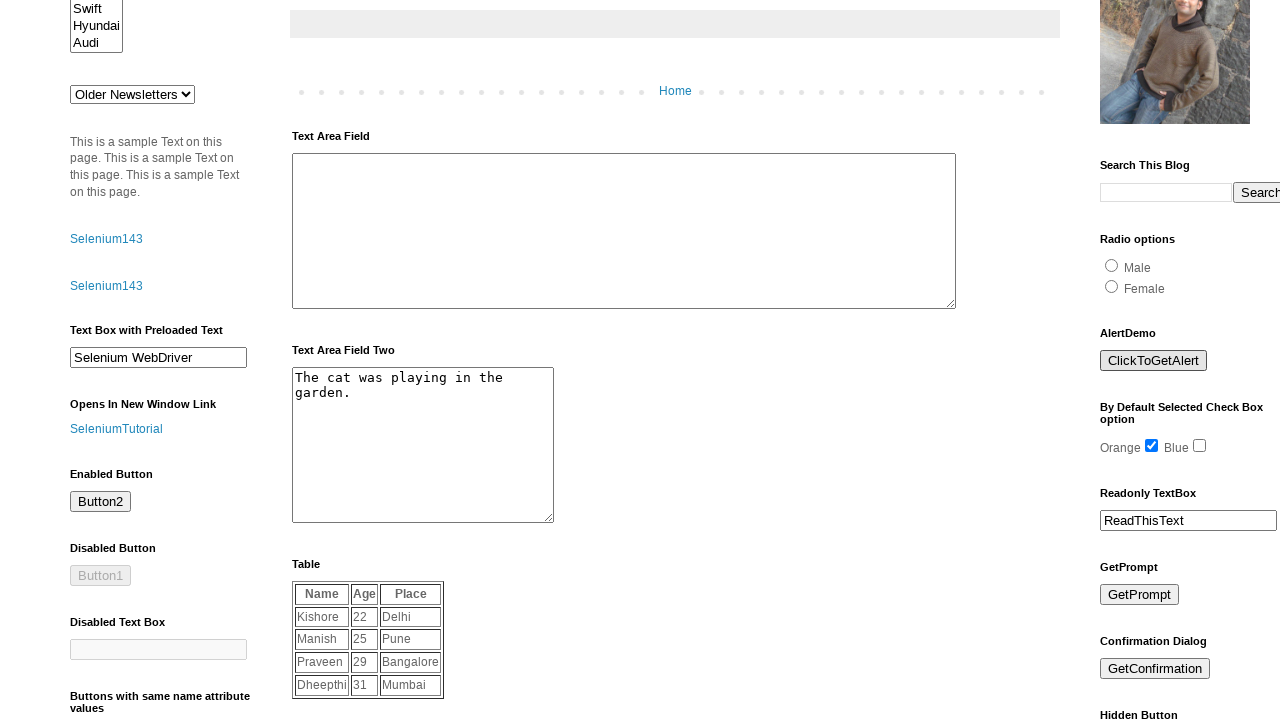

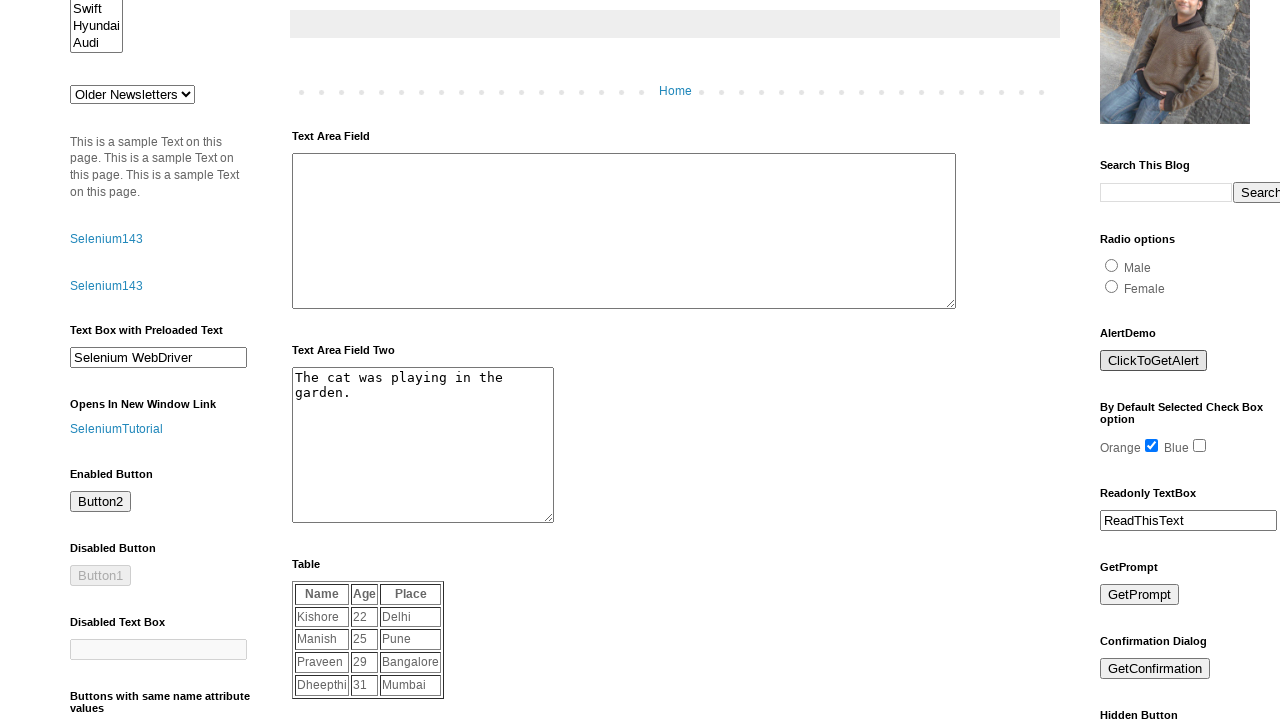